Tests basic form operations by filling a text field and selecting multiple checkboxes

Starting URL: http://only-testing-blog.blogspot.in/2013/11/new-test.html#sthash.WB85jeQl.dpuf

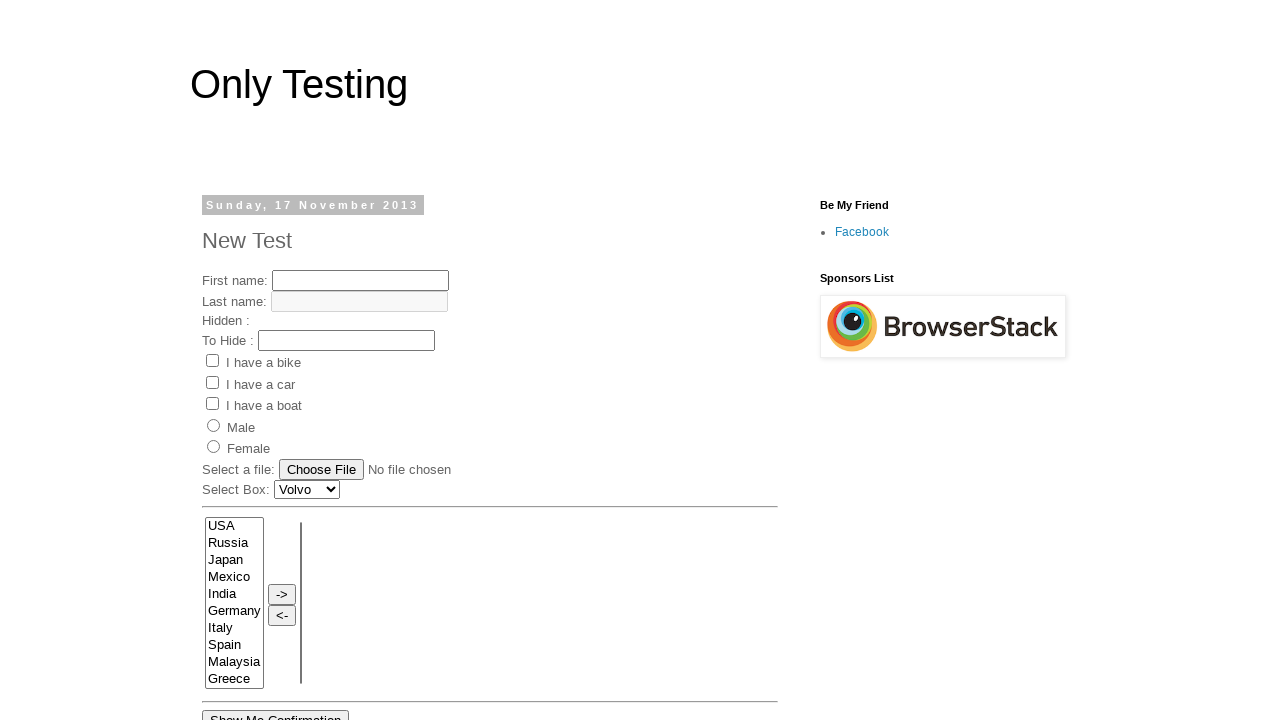

Filled firstname field with 'Manjunath' on //input[@enabled='true']
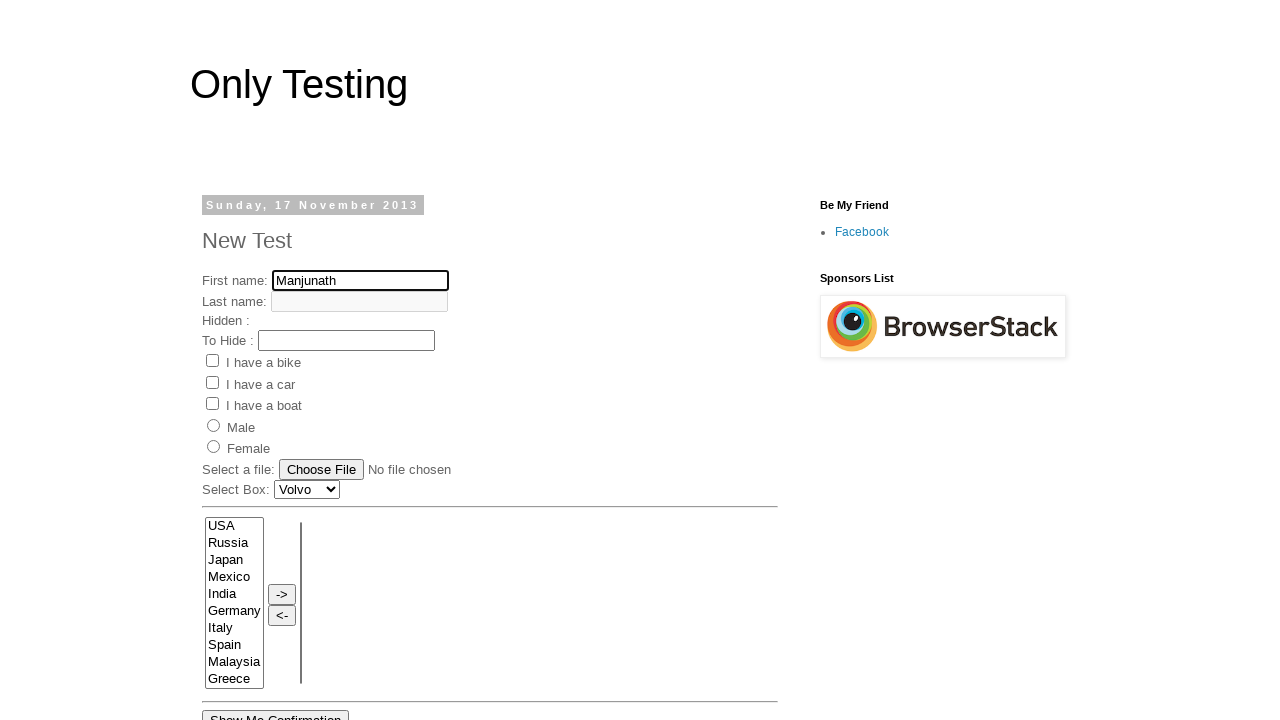

Clicked a vehicle checkbox at (212, 361) on xpath=//input[@name='vehicle'] >> nth=0
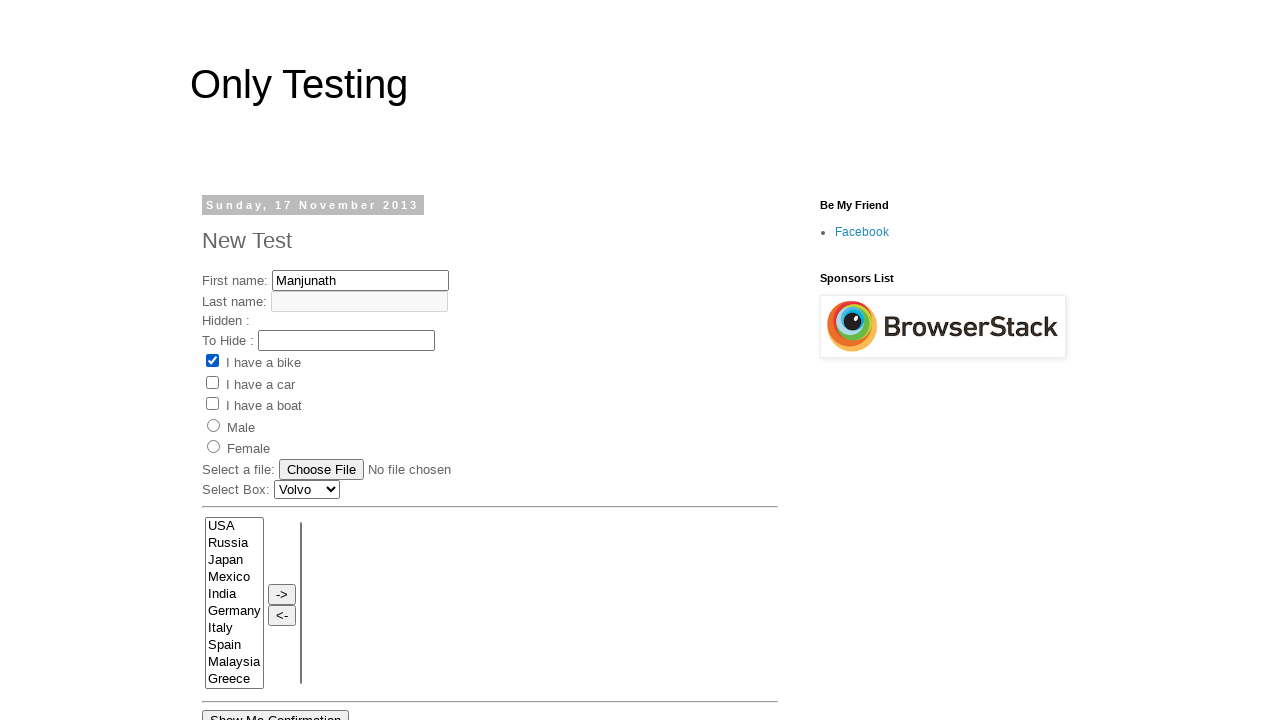

Clicked a vehicle checkbox at (212, 382) on xpath=//input[@name='vehicle'] >> nth=1
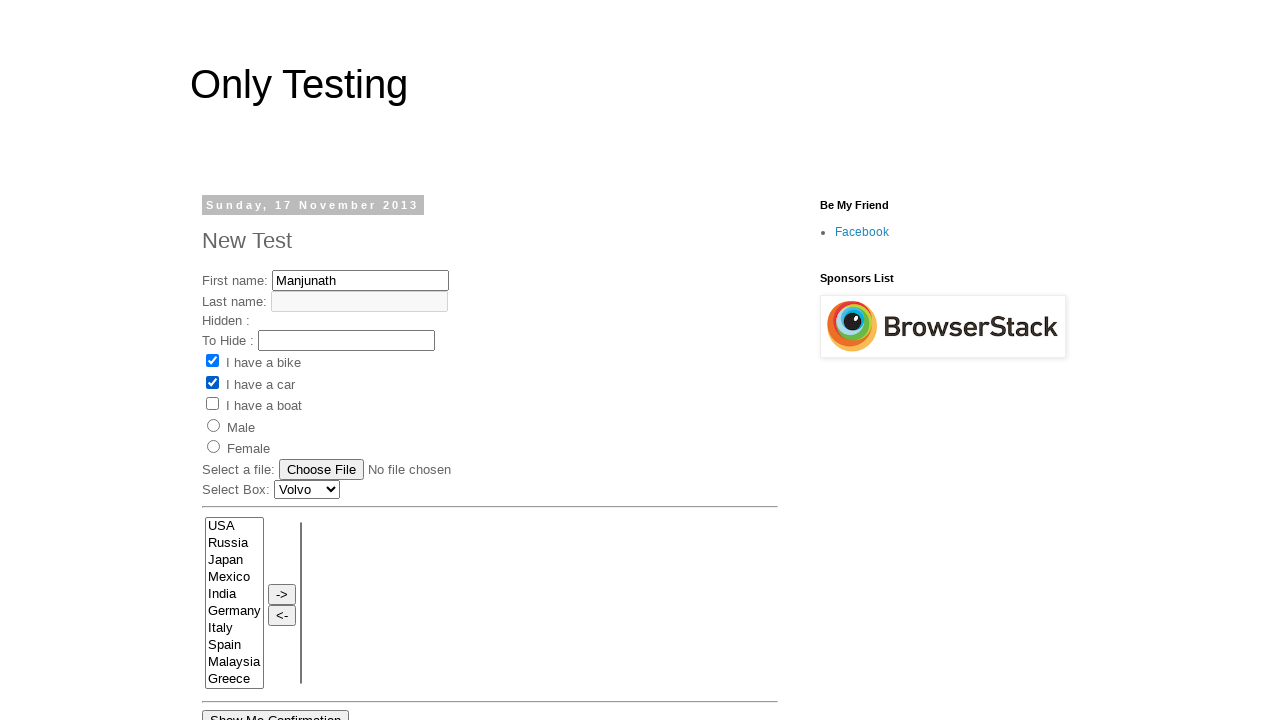

Clicked a vehicle checkbox at (212, 404) on xpath=//input[@name='vehicle'] >> nth=2
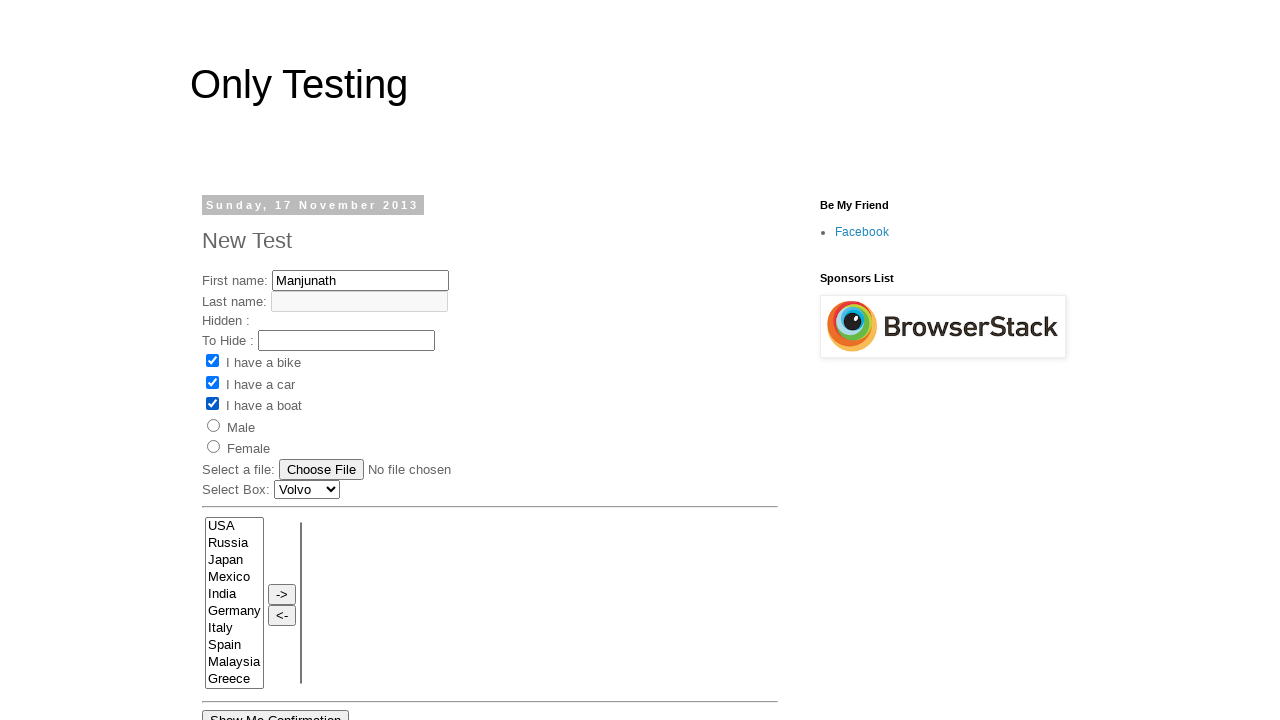

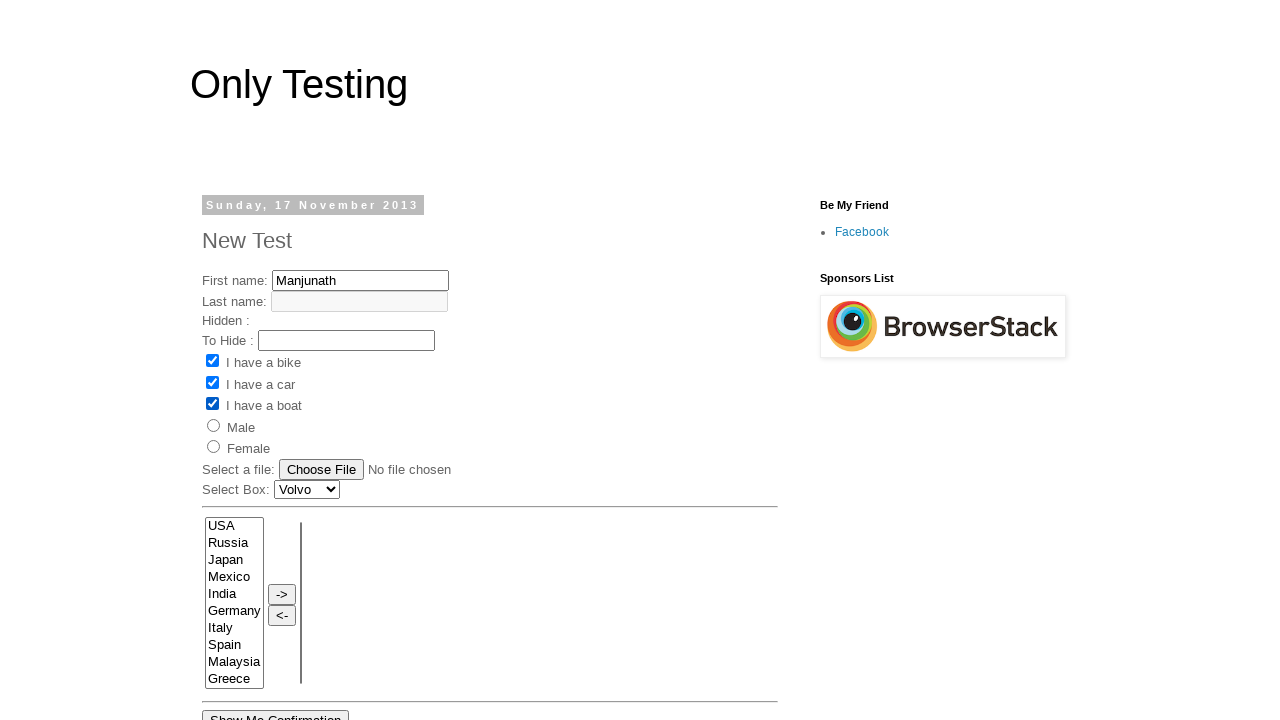